Tests bus ticket booking flow on APSRTC website by entering source city (Hyderabad), handling an alert, entering destination city (Guntur), and clicking search

Starting URL: https://www.apsrtconline.in/

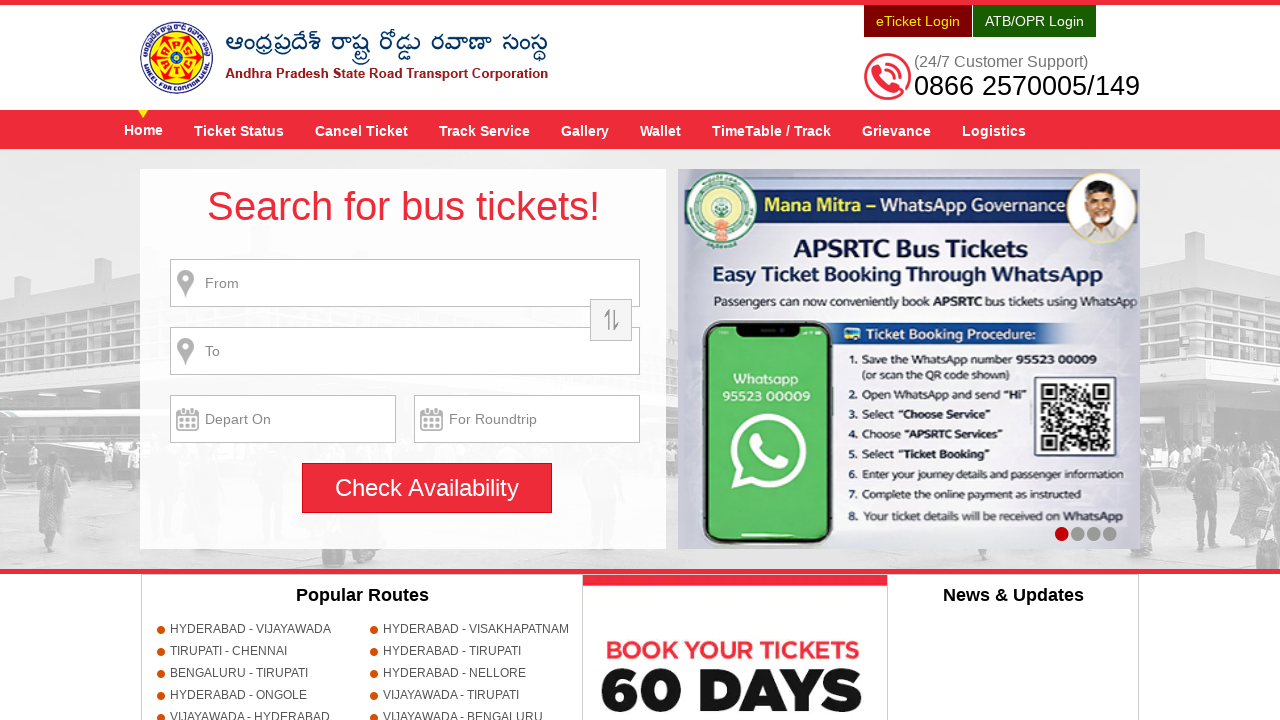

Filled source city field with 'HYDERABAD' on input[name='source']
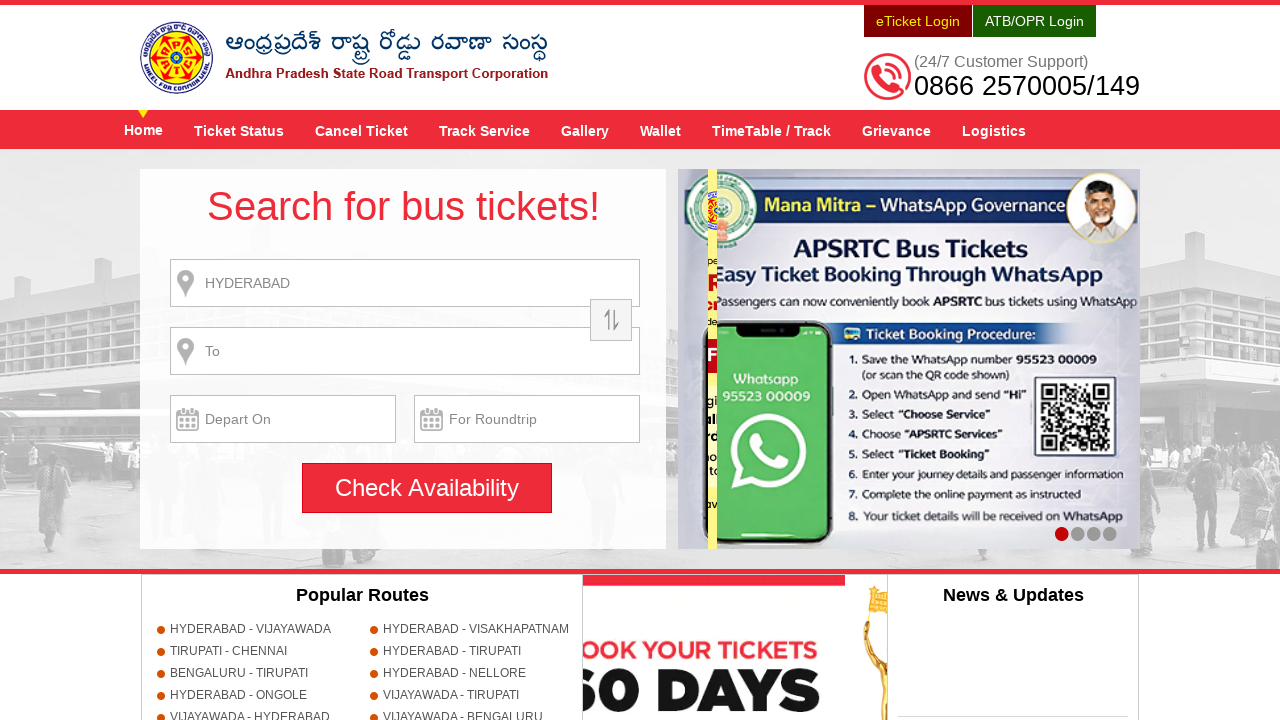

Pressed Enter to confirm source city
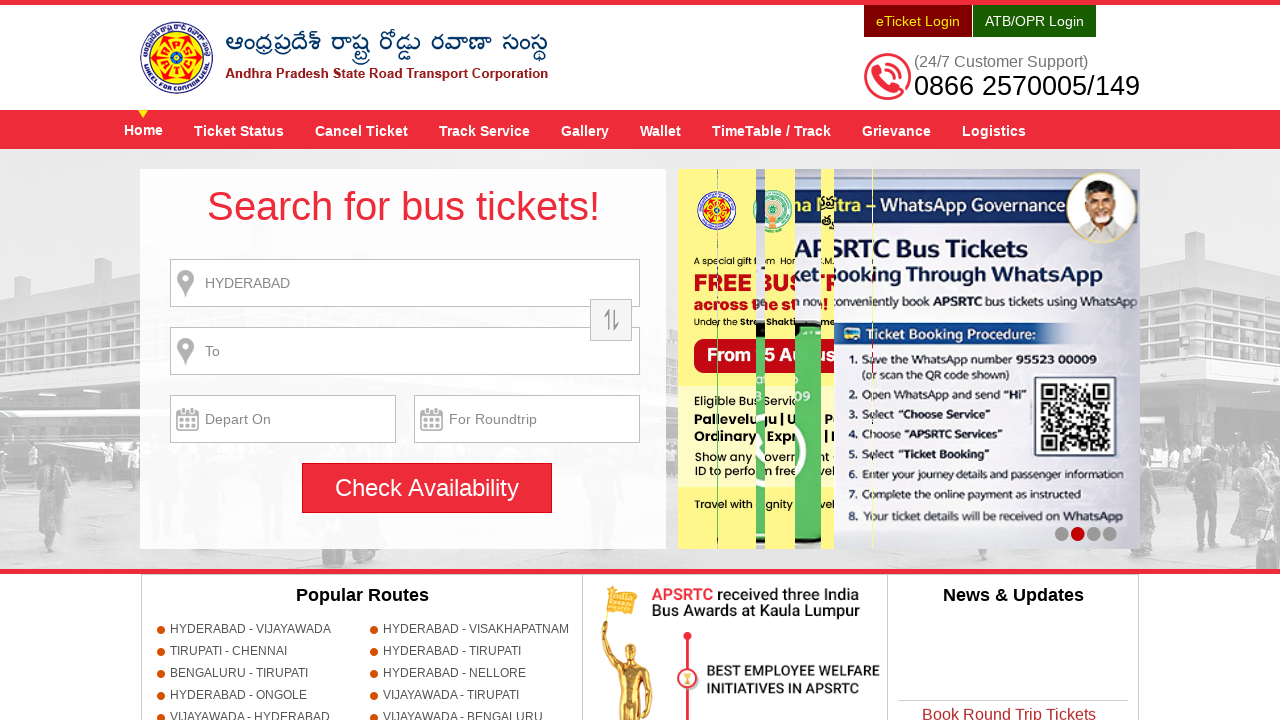

Clicked search button without destination (triggers alert) at (427, 488) on input[name='searchBtn']
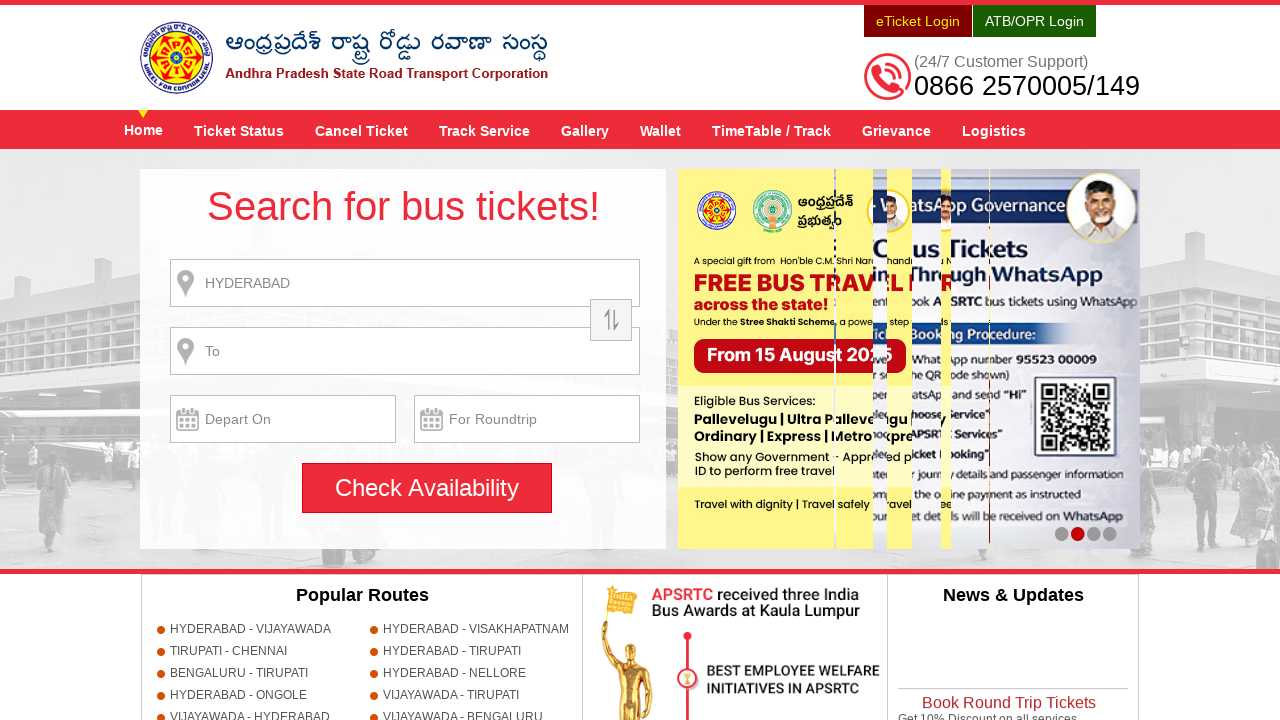

Set up alert handler to accept dialogs
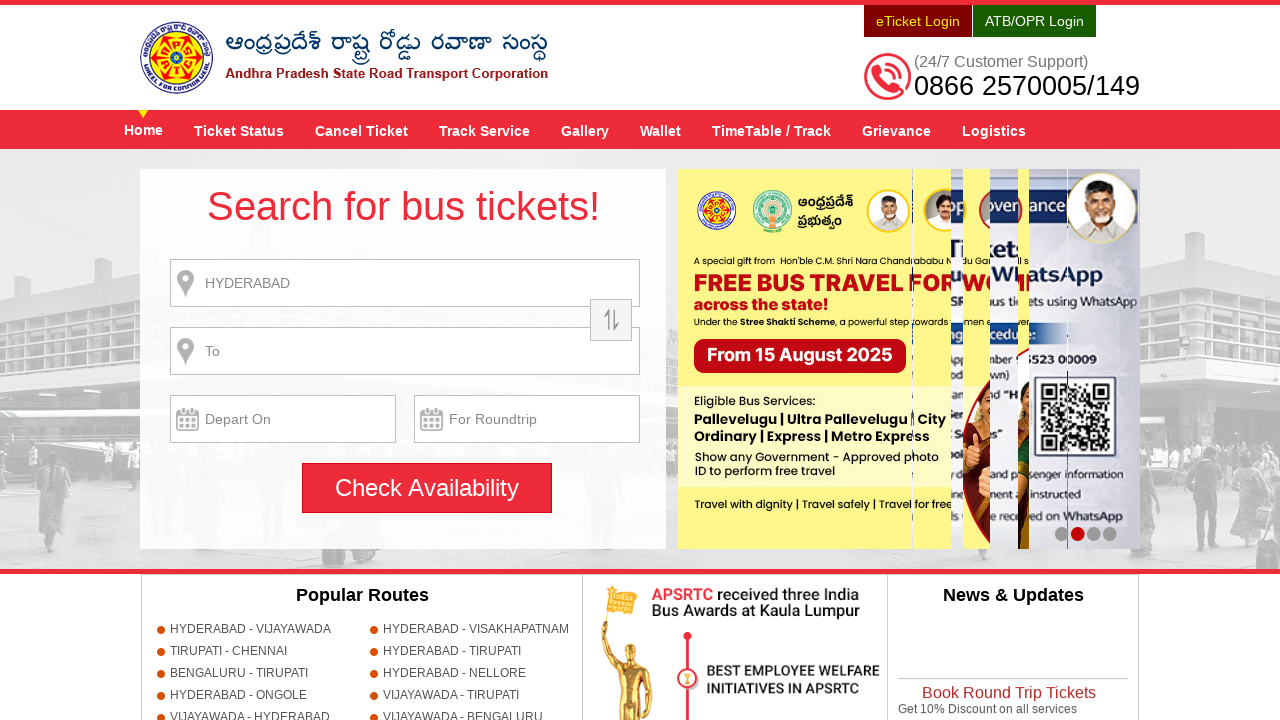

Filled destination city field with 'GUNTUR' on input[name='destination']
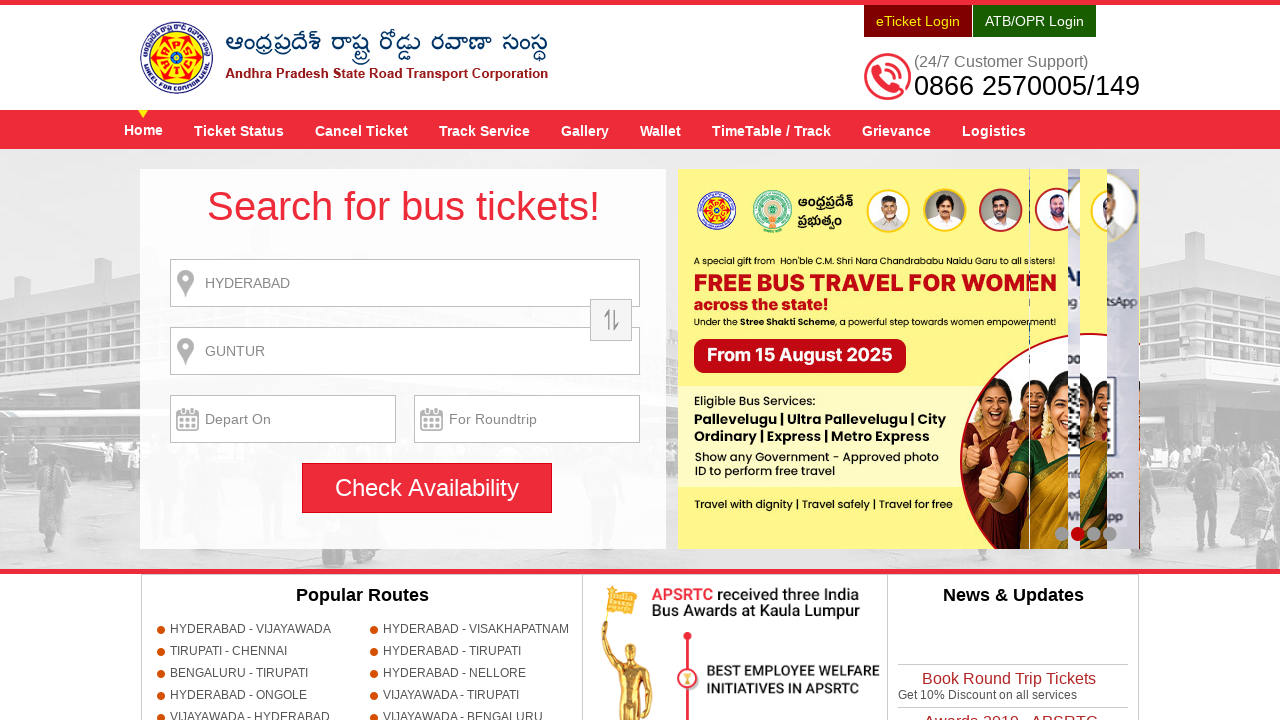

Pressed Enter to confirm destination city
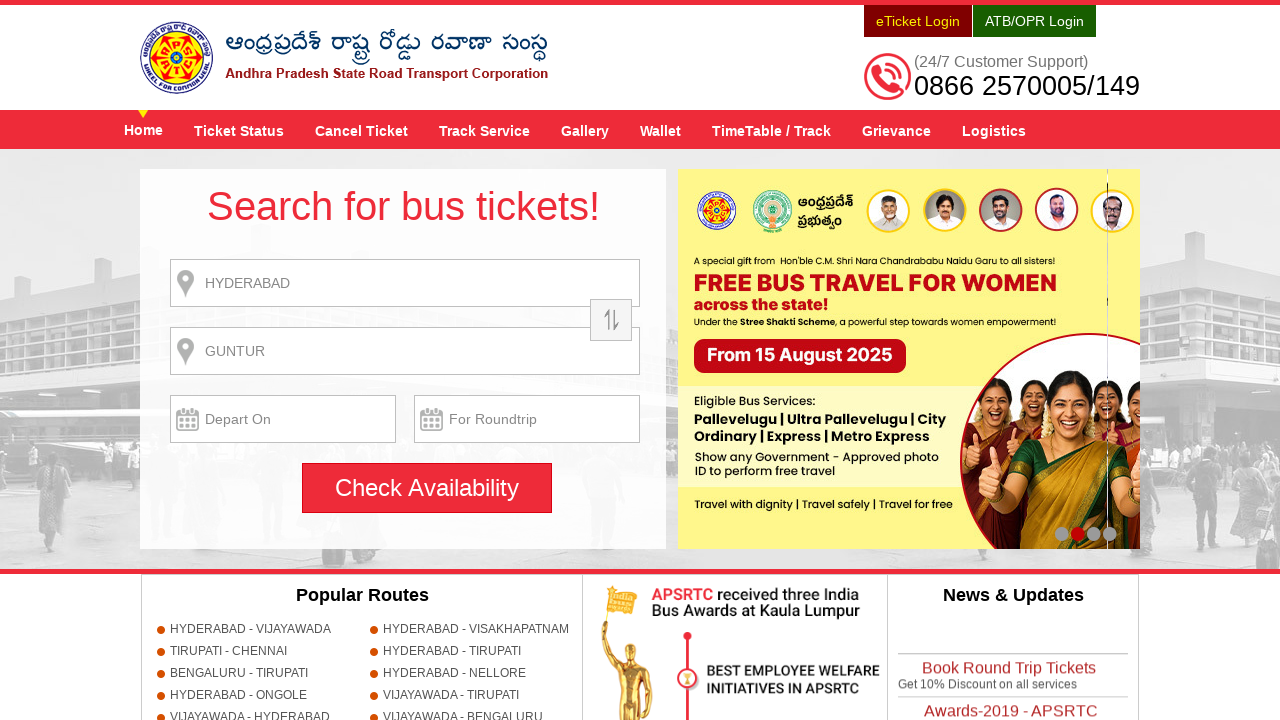

Clicked search button to initiate bus ticket search from Hyderabad to Guntur at (427, 488) on input[name='searchBtn']
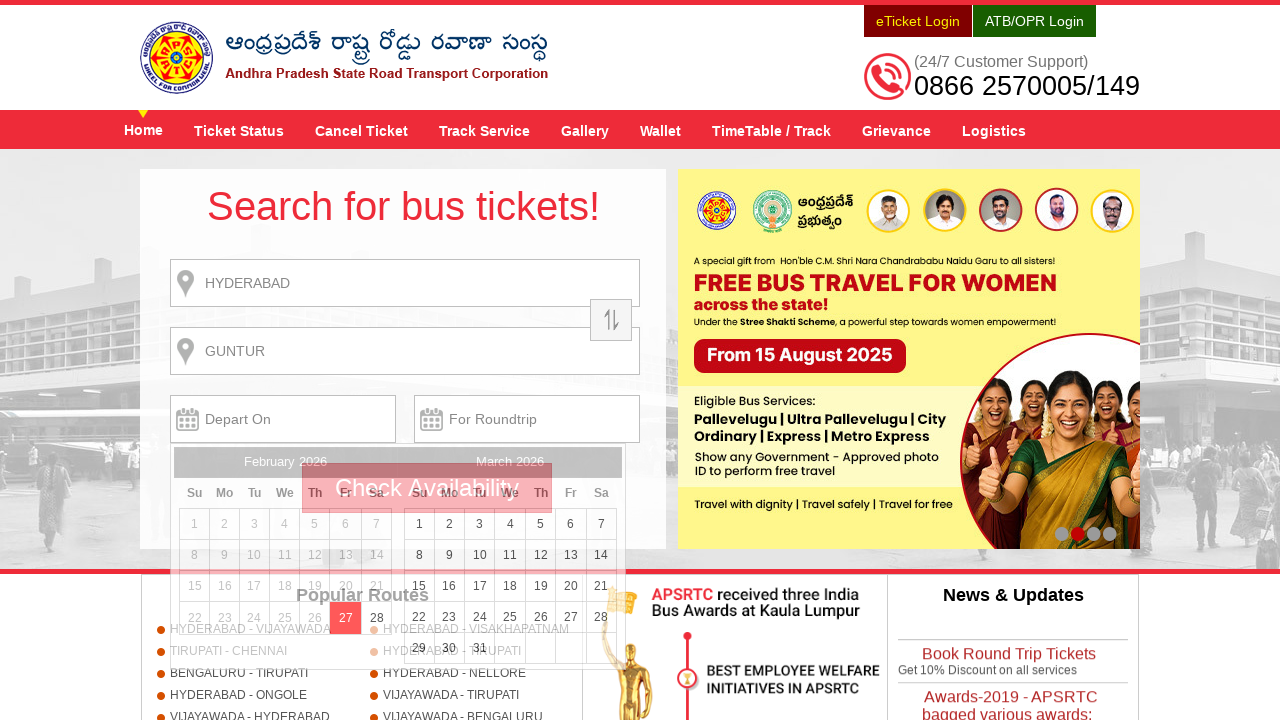

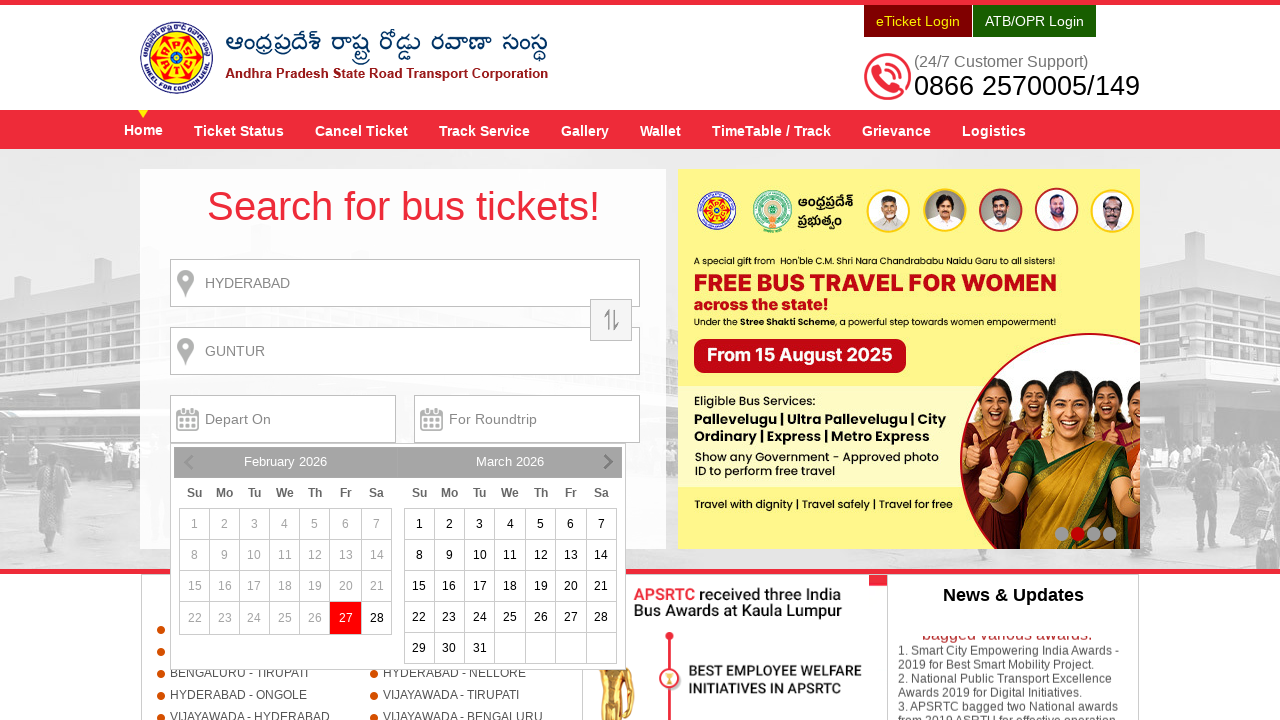